Tests form input functionality by filling the first name field, clearing it, refilling it, and verifying the value is correctly set

Starting URL: https://demoqa.com/automation-practice-form

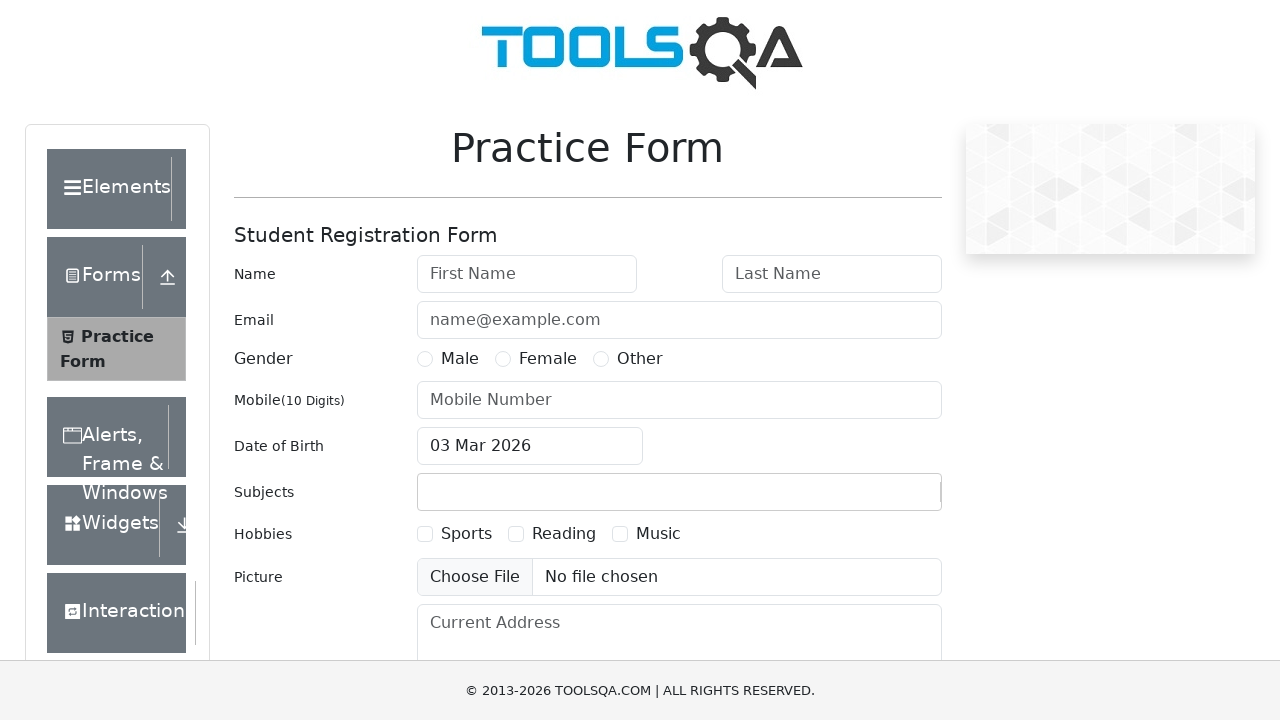

Filled first name field with 'Vitaliy' on input#firstName
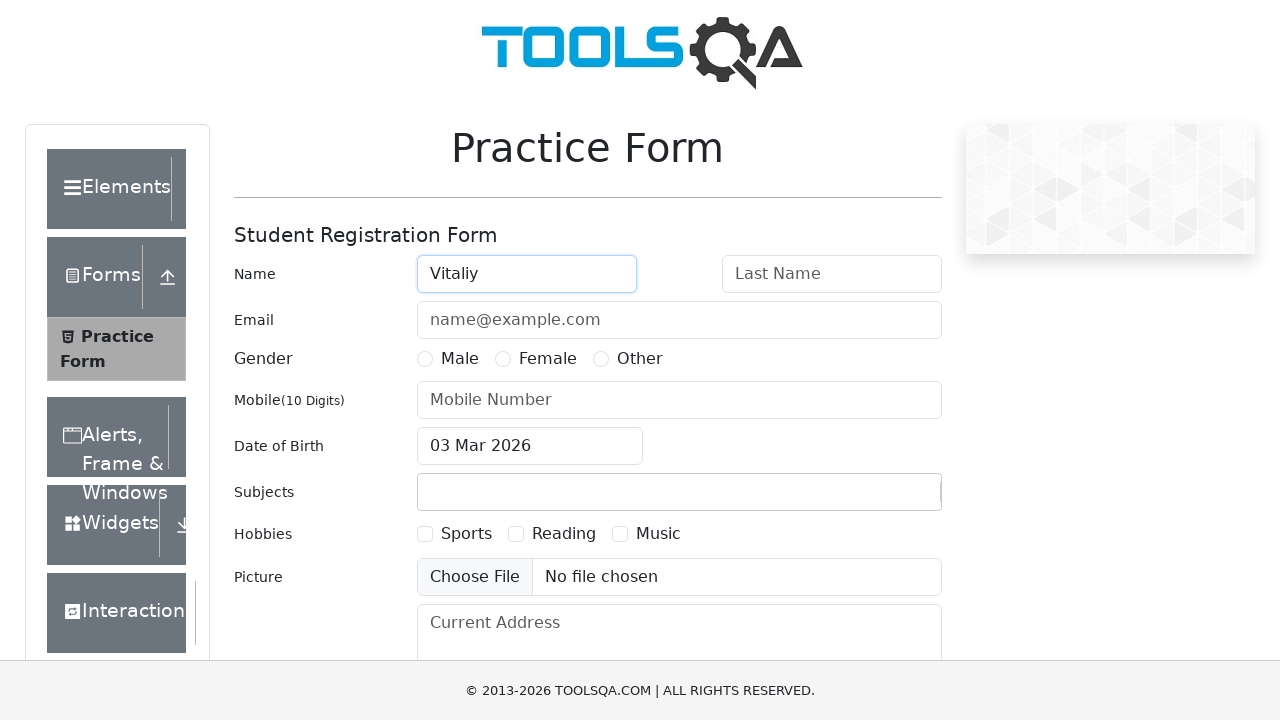

Cleared first name field on input#firstName
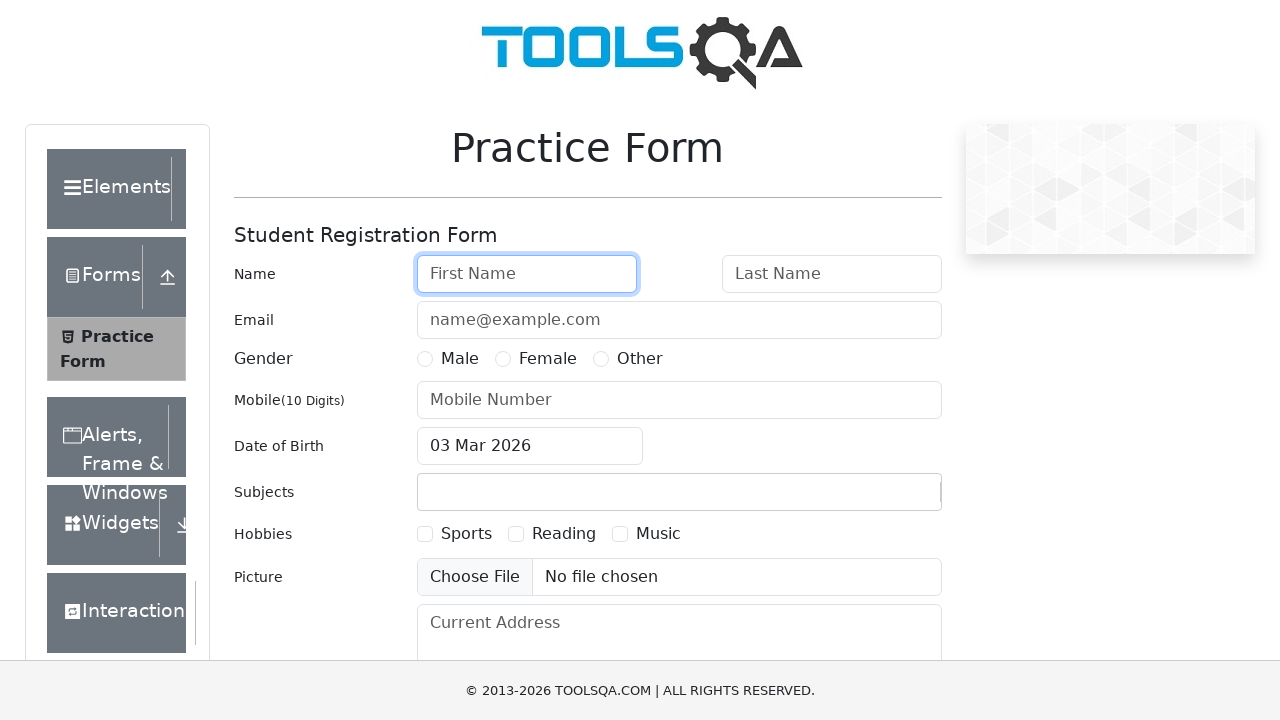

Refilled first name field with 'Vitaliy' on input#firstName
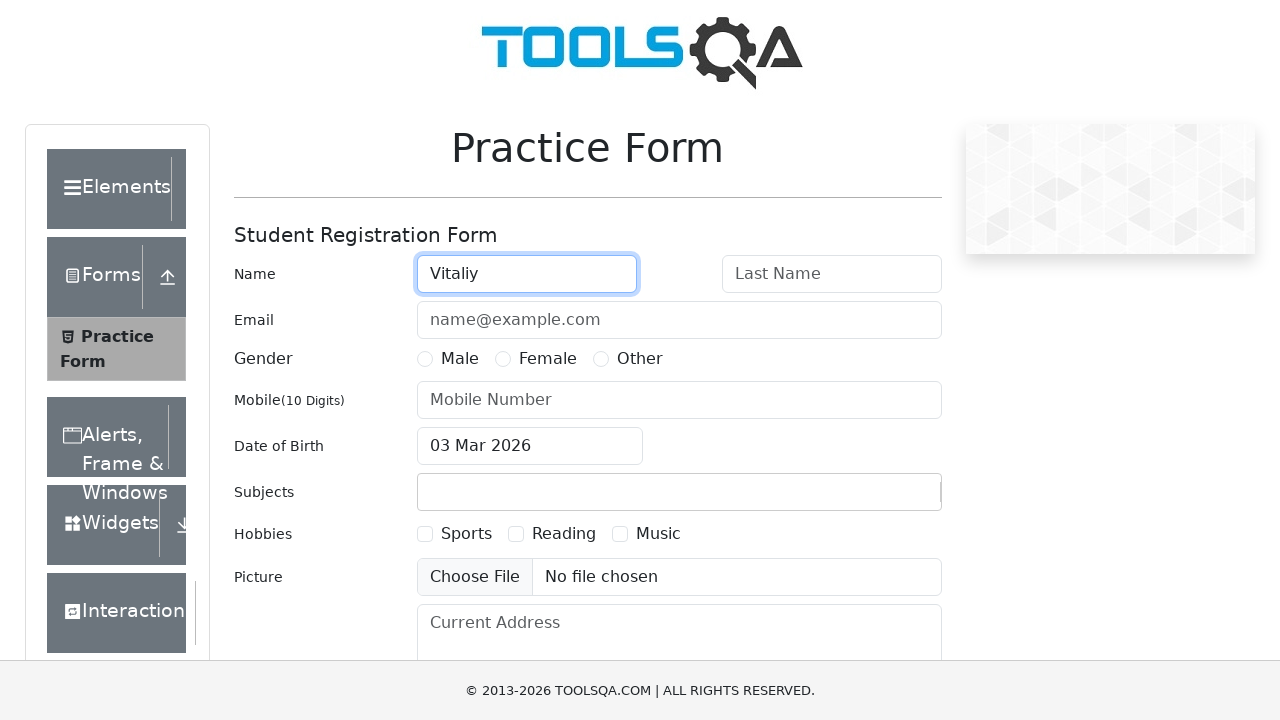

Verified first name field value is correctly set to 'Vitaliy'
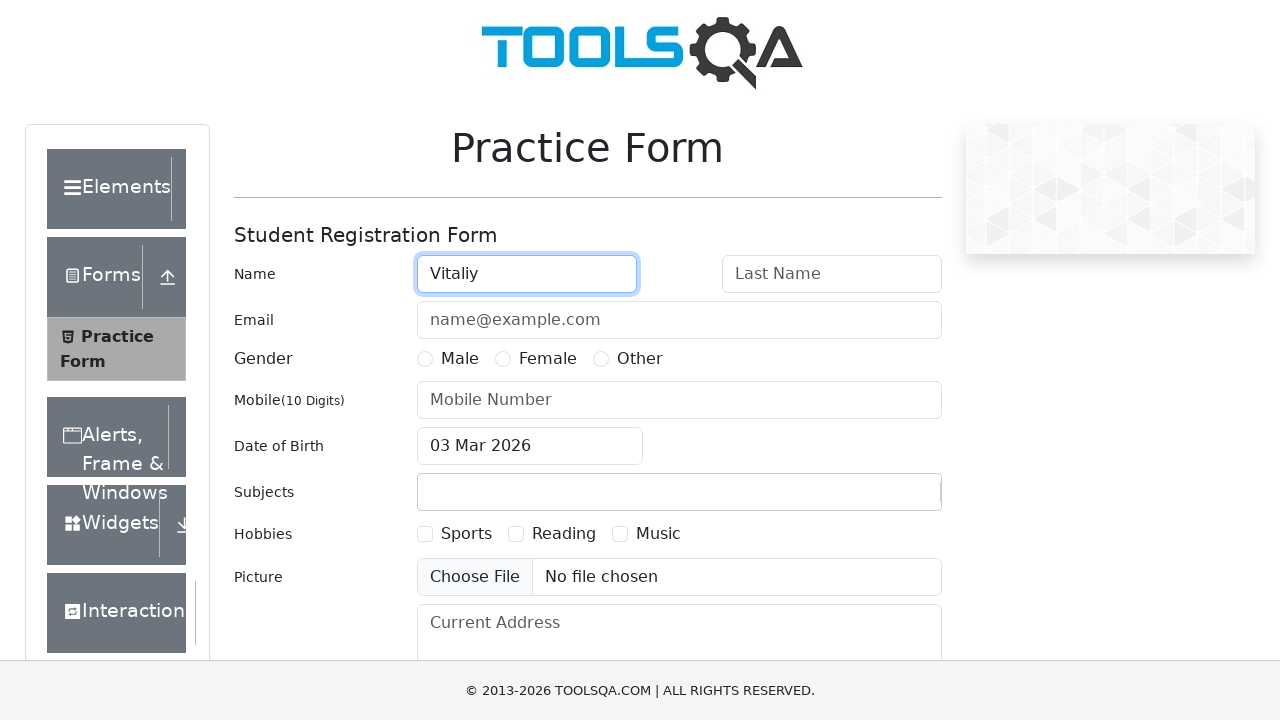

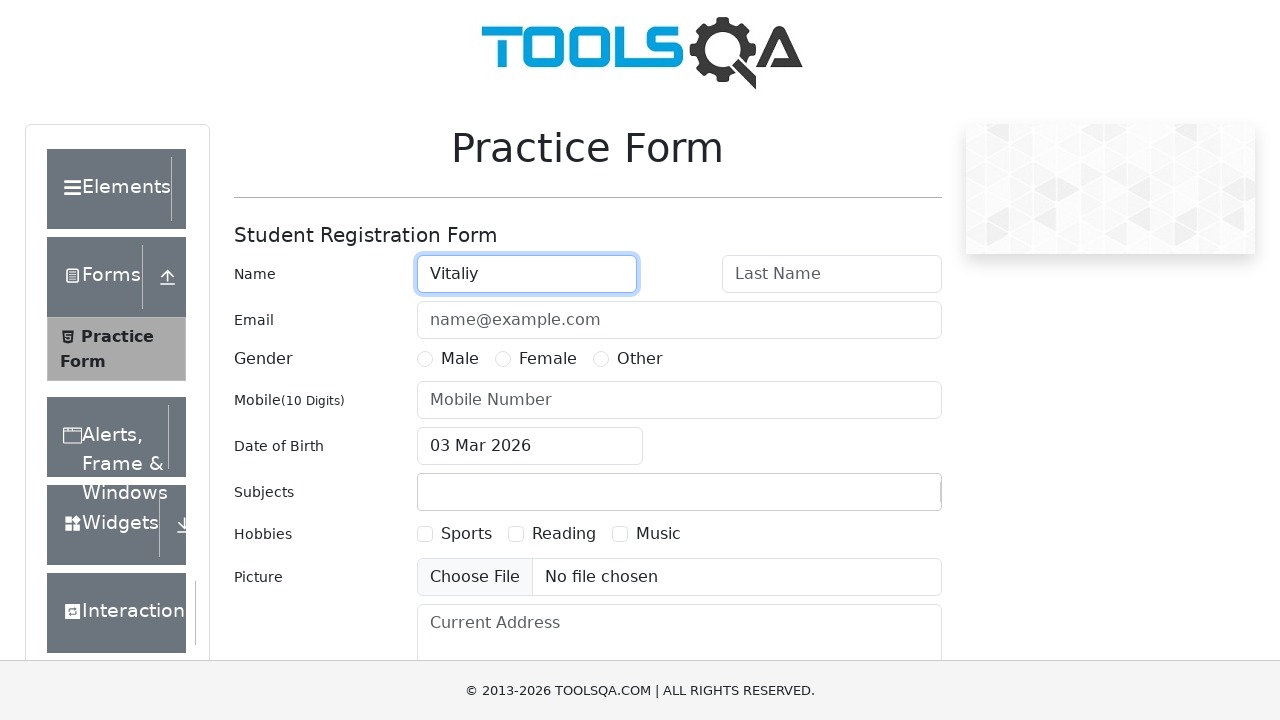